Tests implicit wait functionality by clicking a start button on a dynamic loading page and verifying that "Hello World!" text appears after the loading completes.

Starting URL: http://the-internet.herokuapp.com/dynamic_loading/2

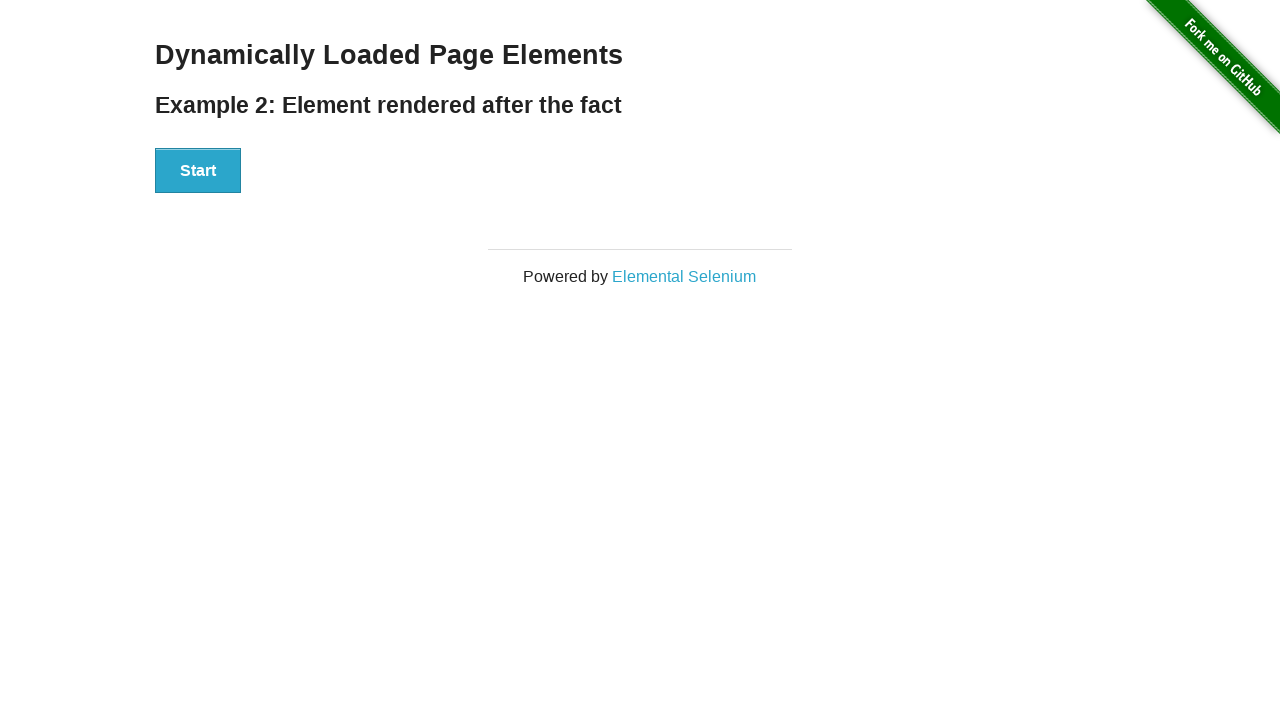

Navigated to dynamic loading page
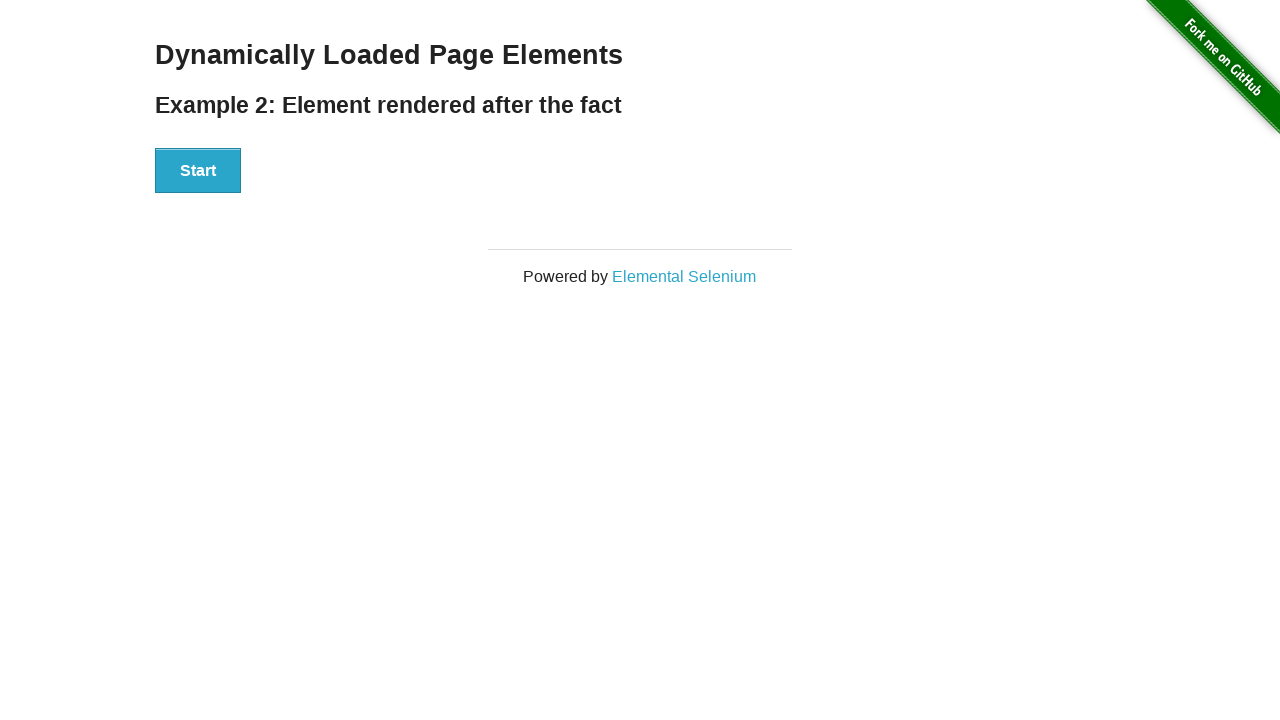

Clicked Start button to trigger dynamic loading at (198, 171) on xpath=//button[contains(text(),'Start')]
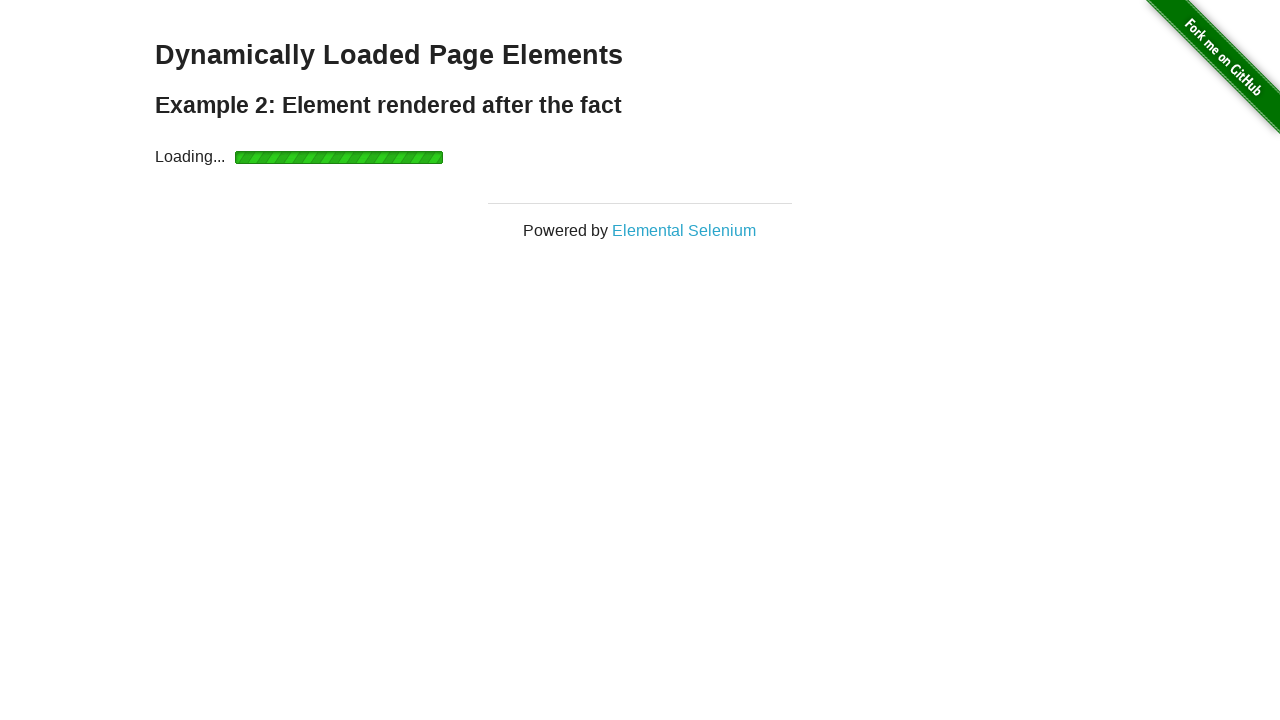

Loading completed and 'Hello World!' text appeared
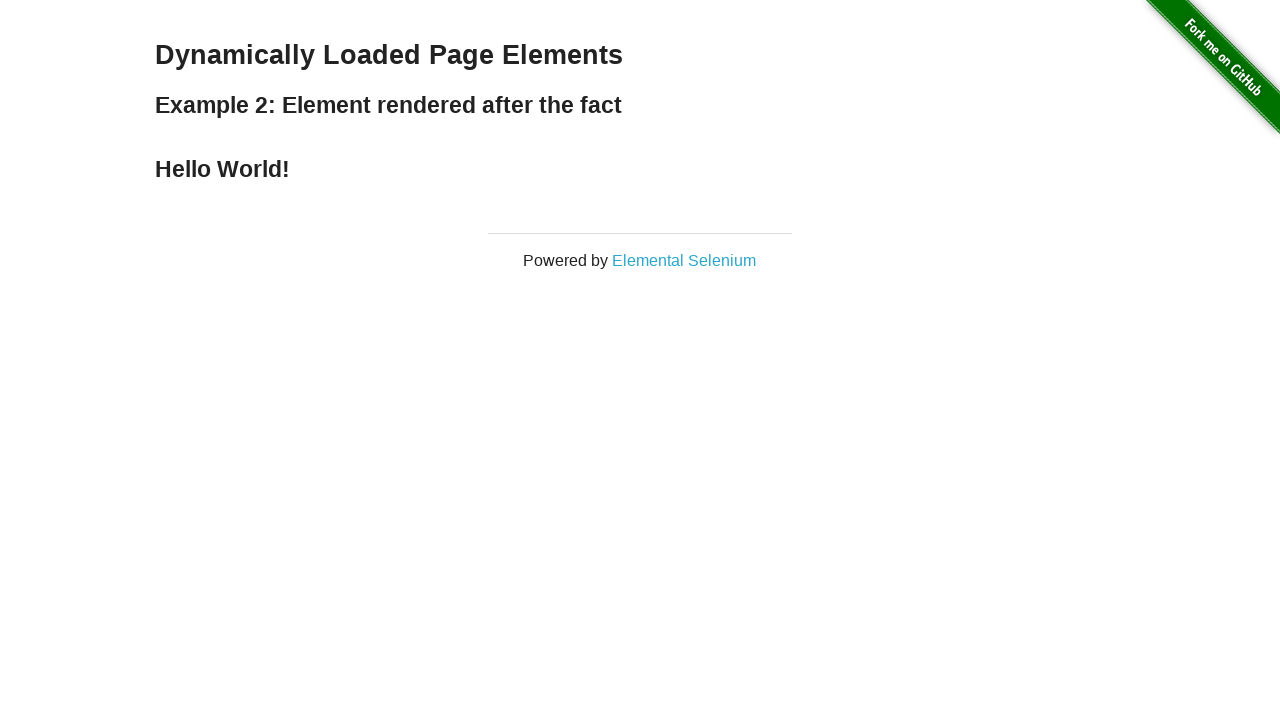

Retrieved 'Hello World!' text content
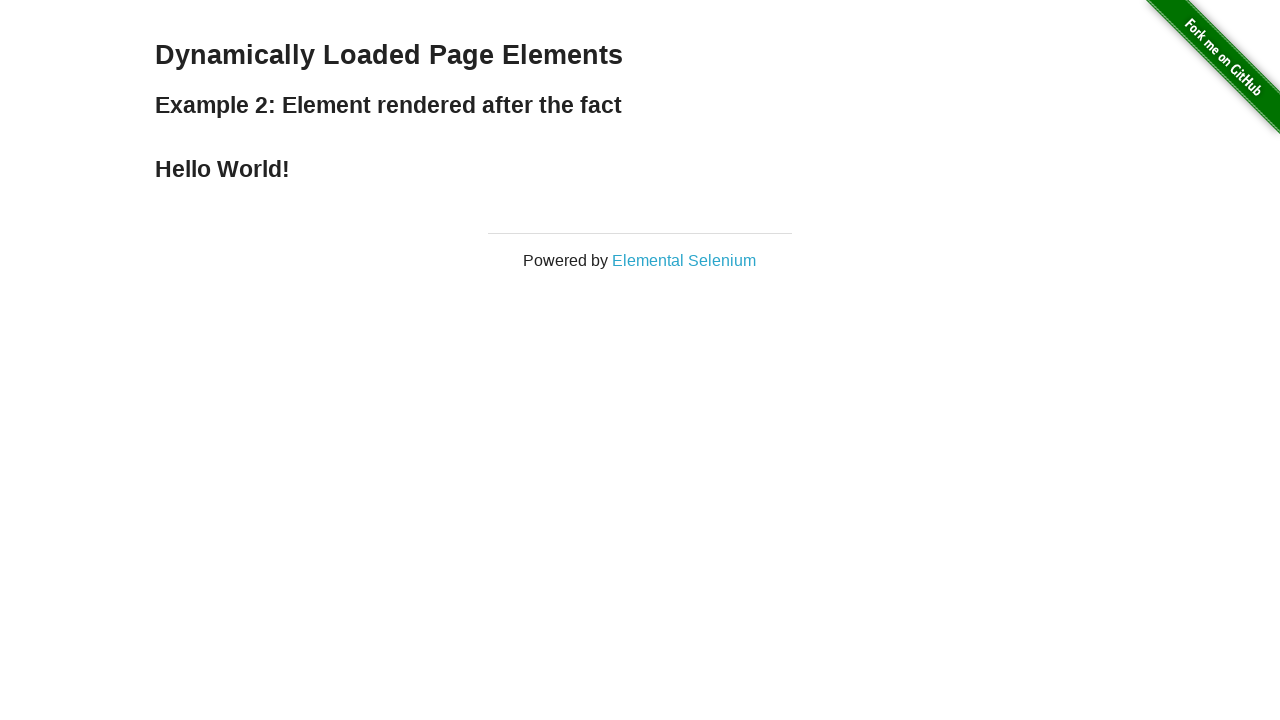

Verified that text content equals 'Hello World!'
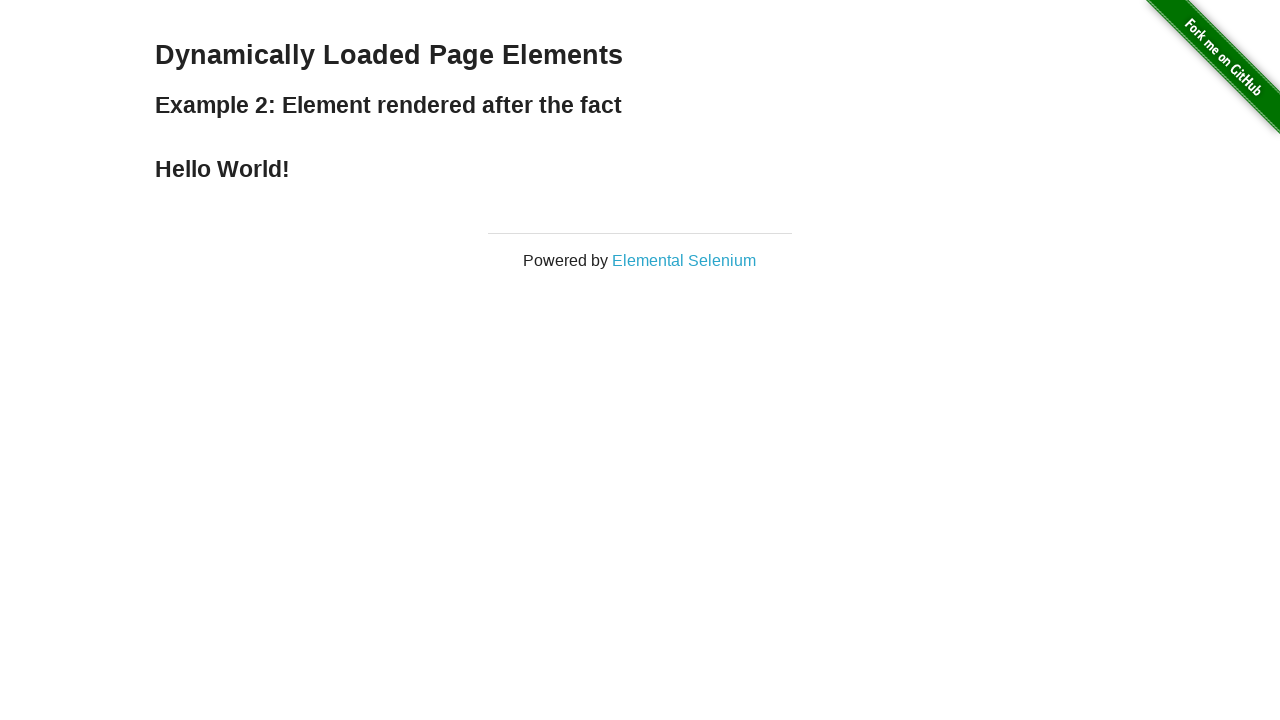

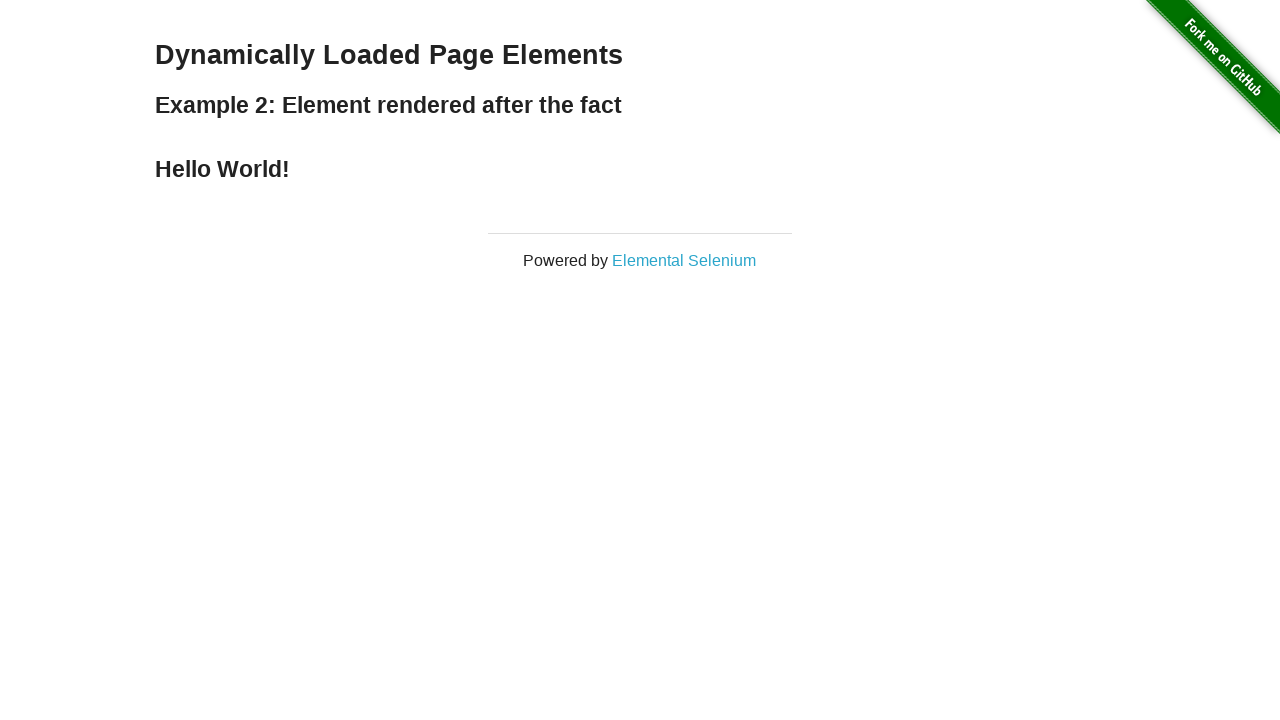